Tests form validation by only filling the name field and verifying the error message for missing message field

Starting URL: https://ultimateqa.com/filling-out-forms/

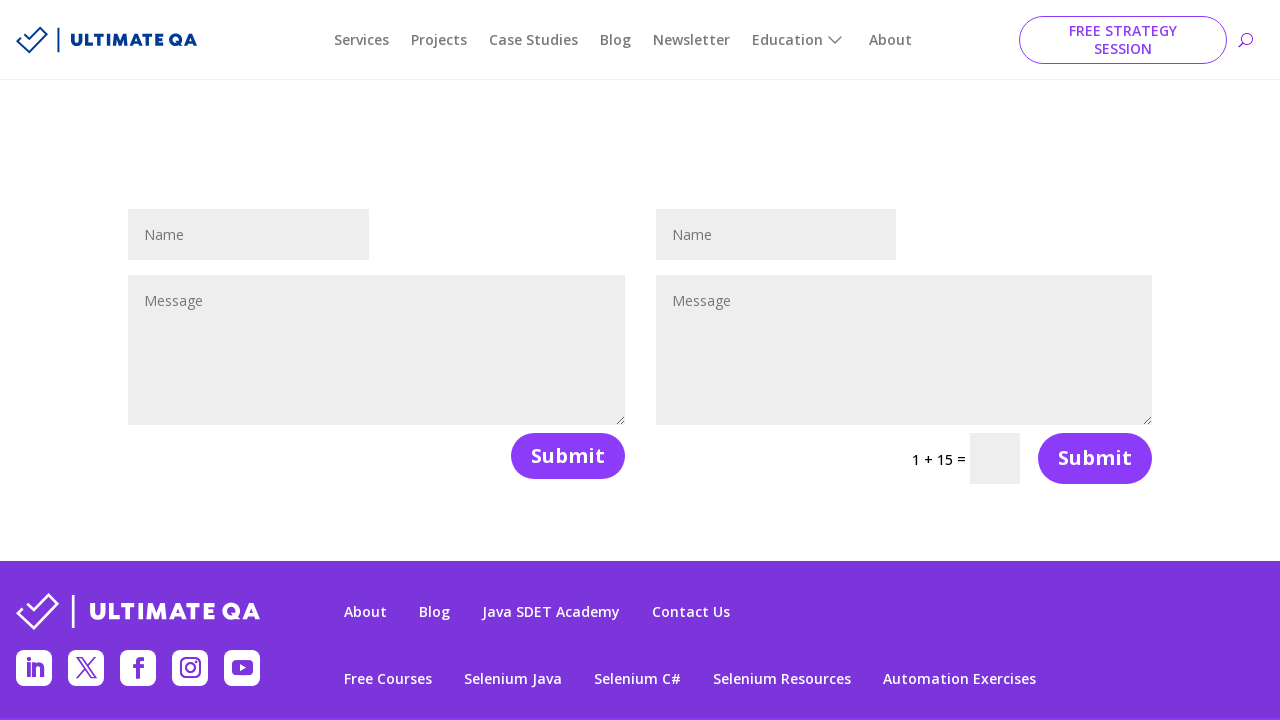

Navigated to form page
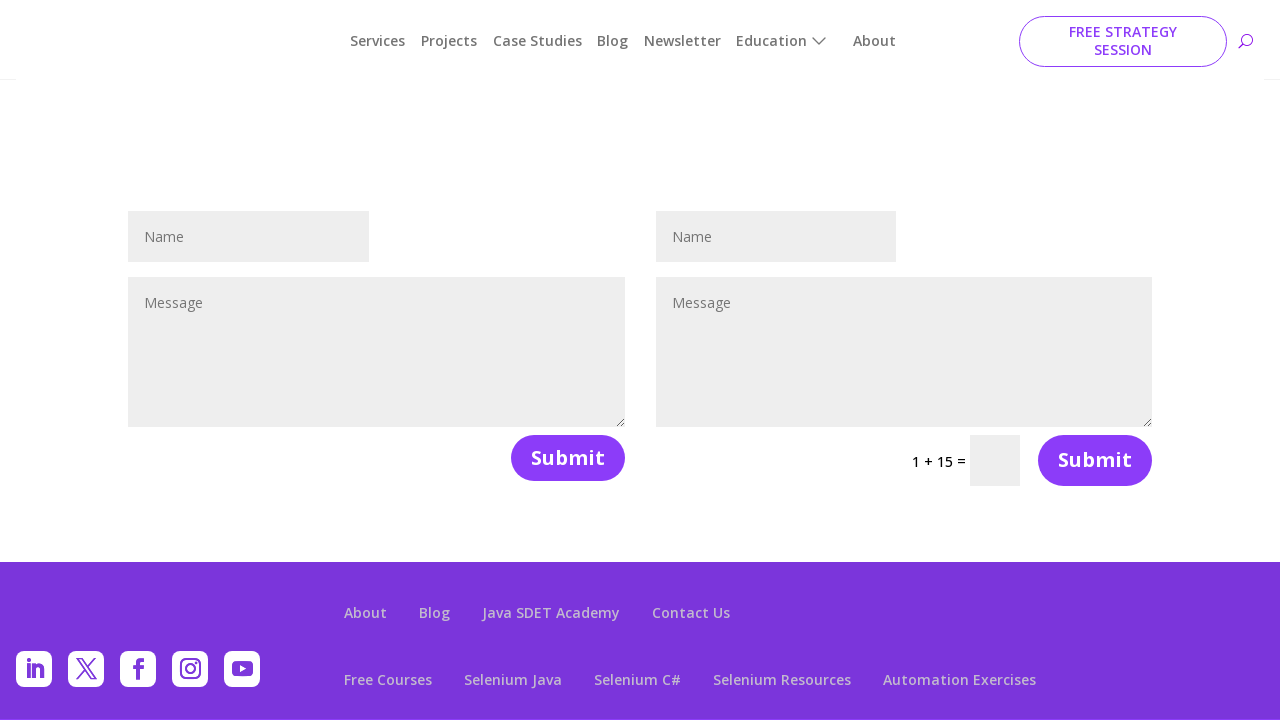

Filled name field with 'John Doe' on #et_pb_contact_name_0
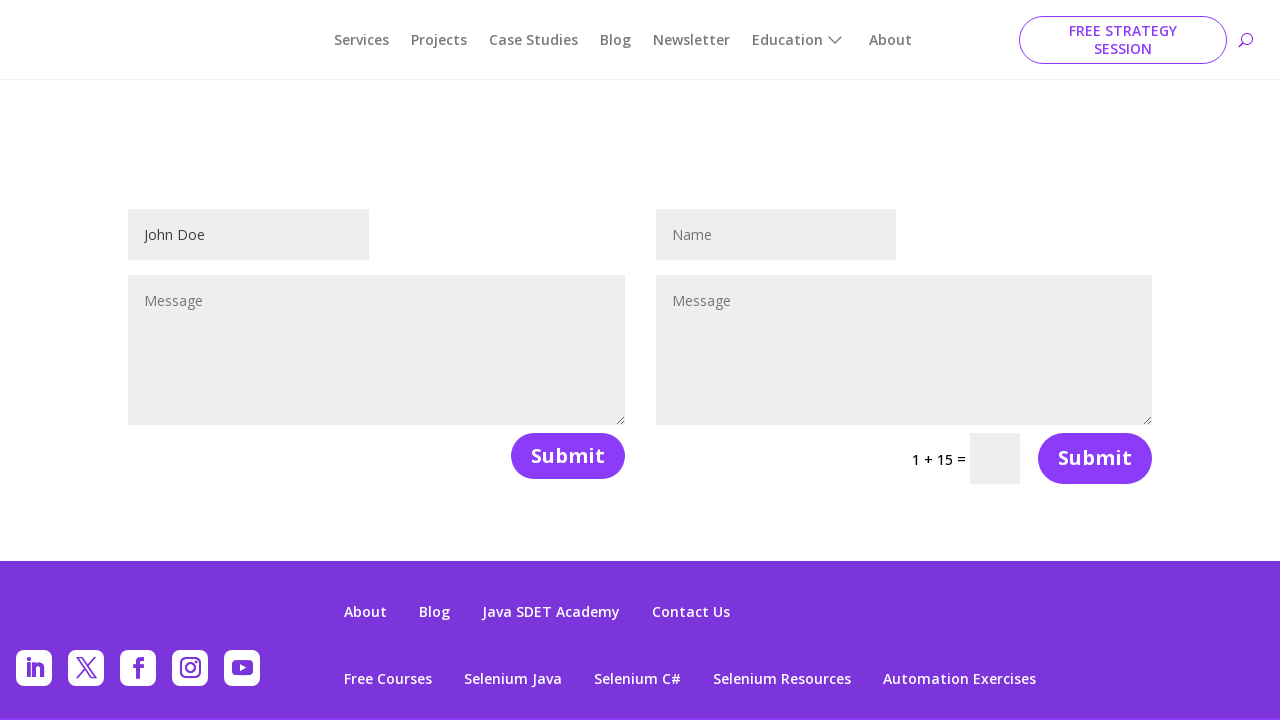

Clicked submit button without filling message field at (568, 456) on (//button[@type='submit'])[1]
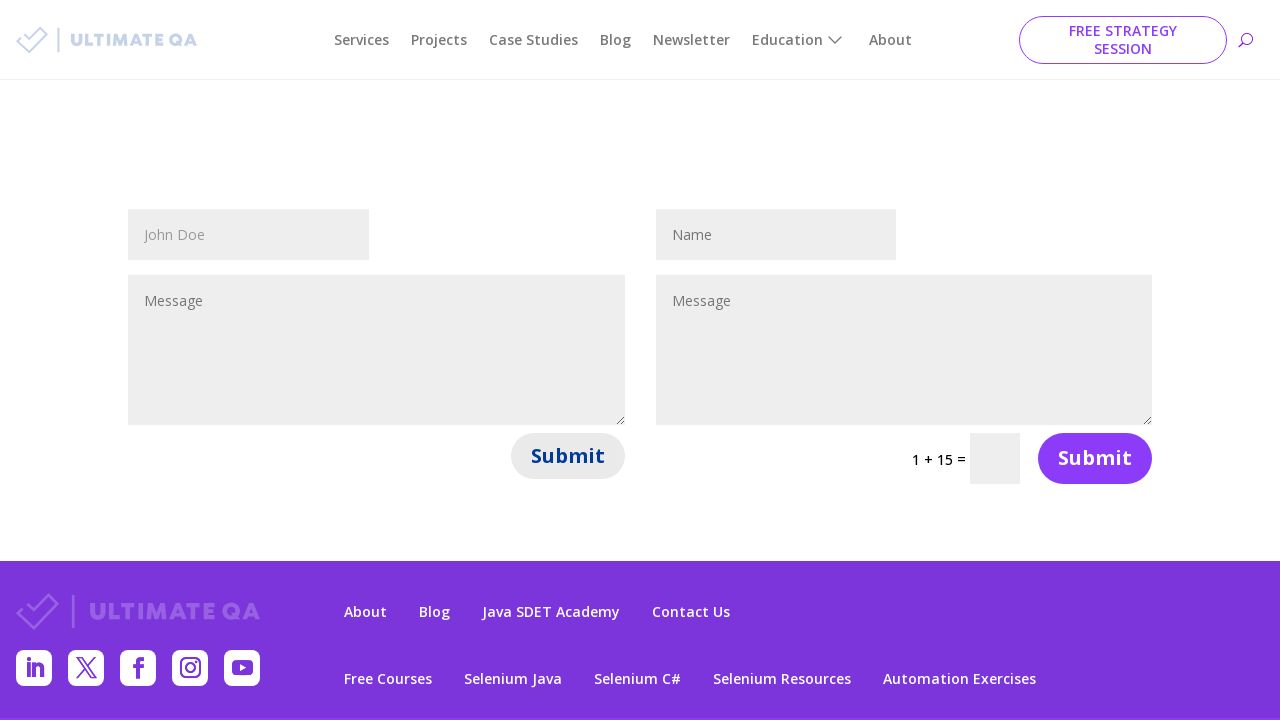

Error message for missing message field appeared
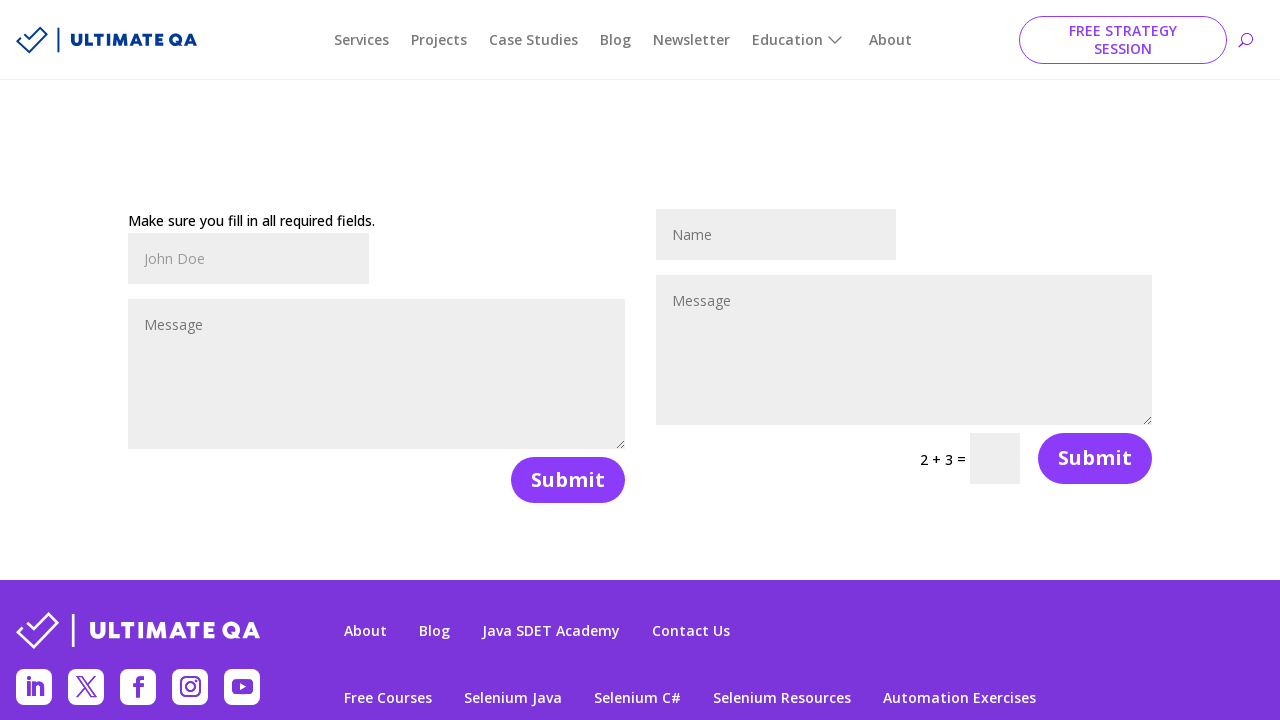

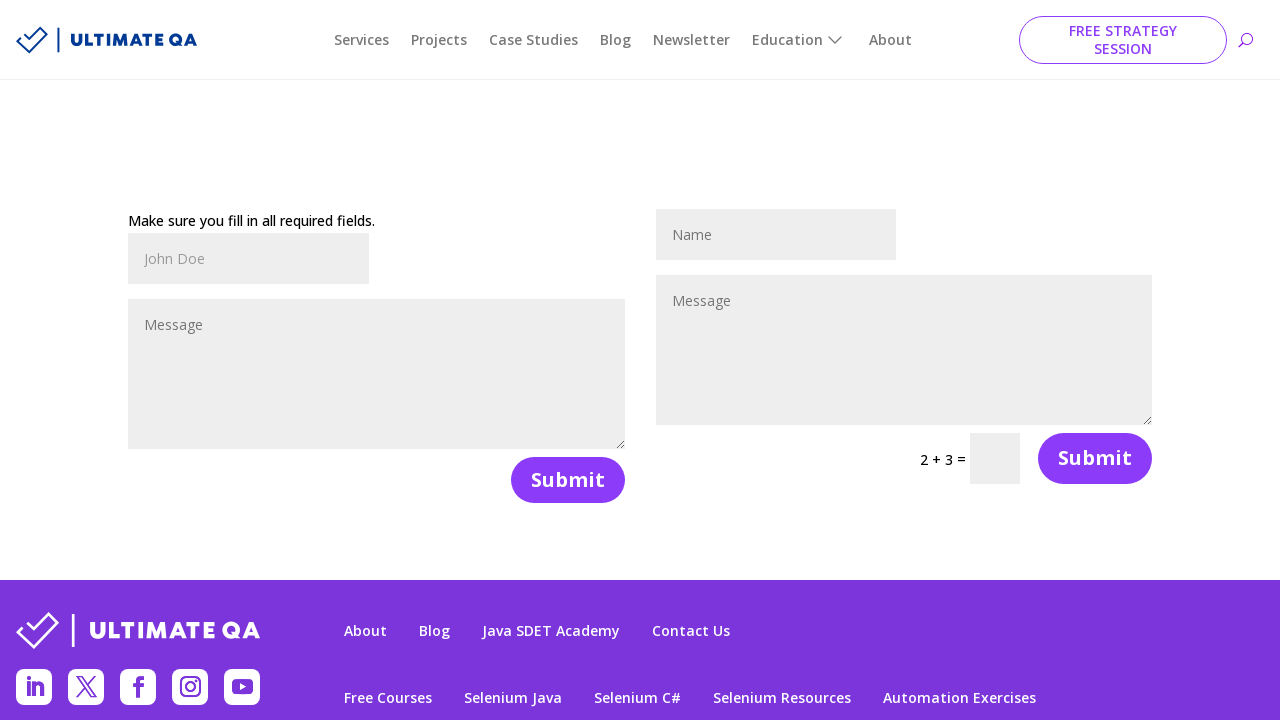